Tests that edits are saved when the edit field loses focus (blur event)

Starting URL: https://demo.playwright.dev/todomvc

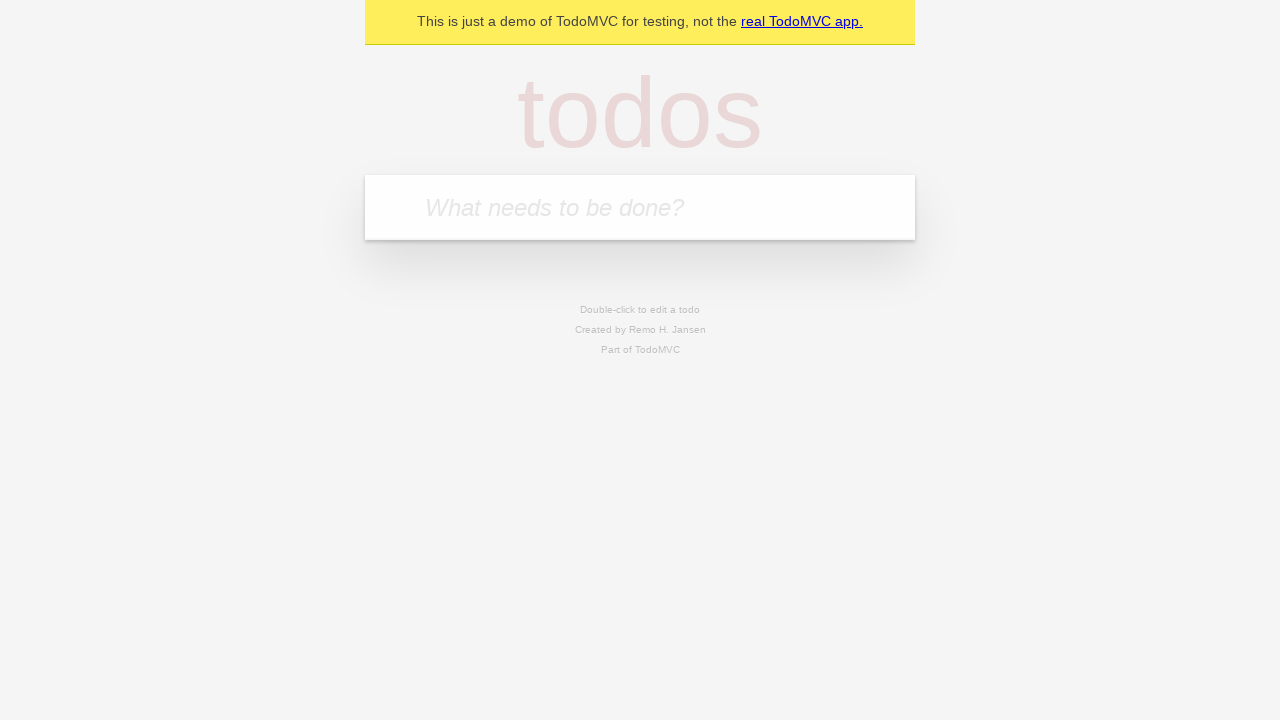

Filled new todo field with 'buy some cheese' on internal:attr=[placeholder="What needs to be done?"i]
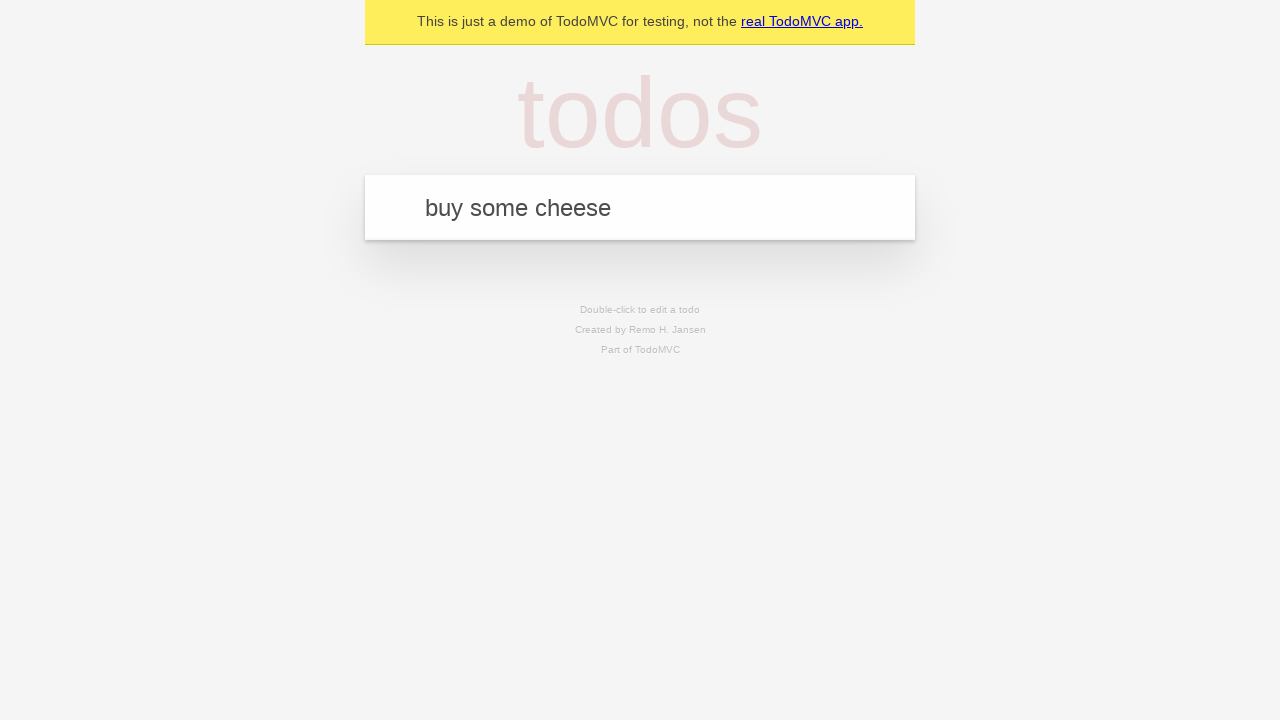

Pressed Enter to create todo 'buy some cheese' on internal:attr=[placeholder="What needs to be done?"i]
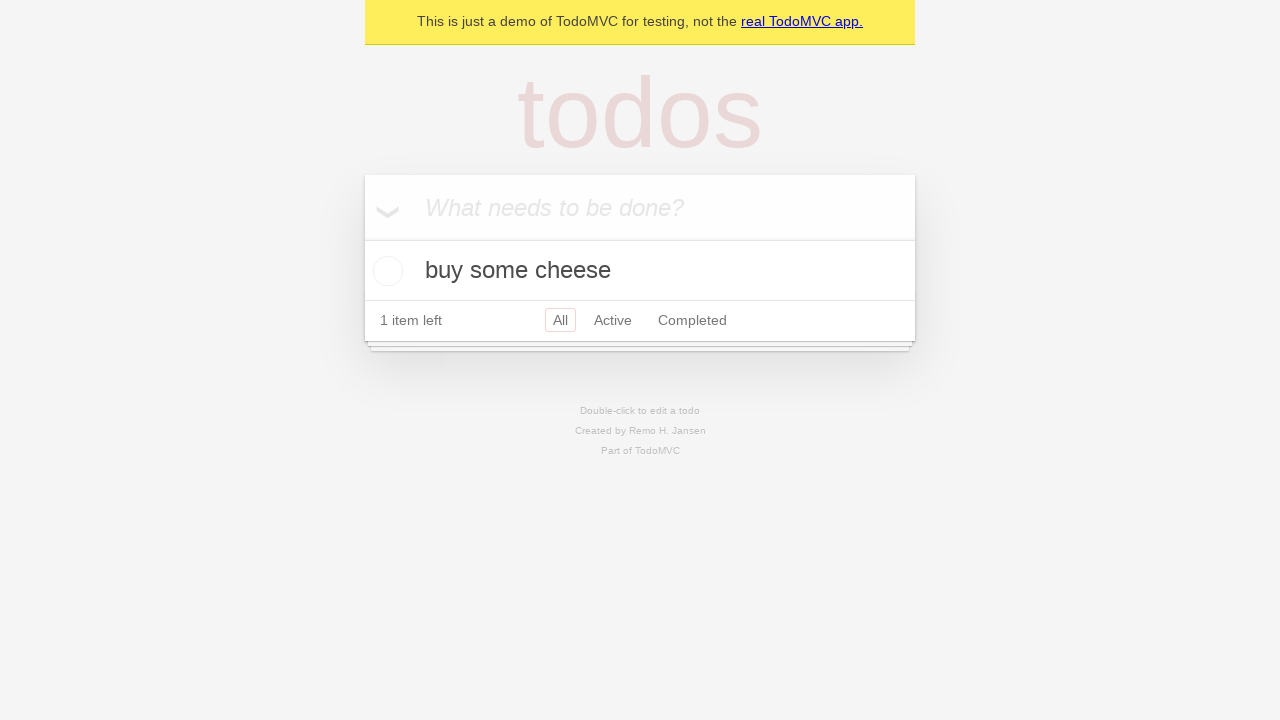

Filled new todo field with 'feed the cat' on internal:attr=[placeholder="What needs to be done?"i]
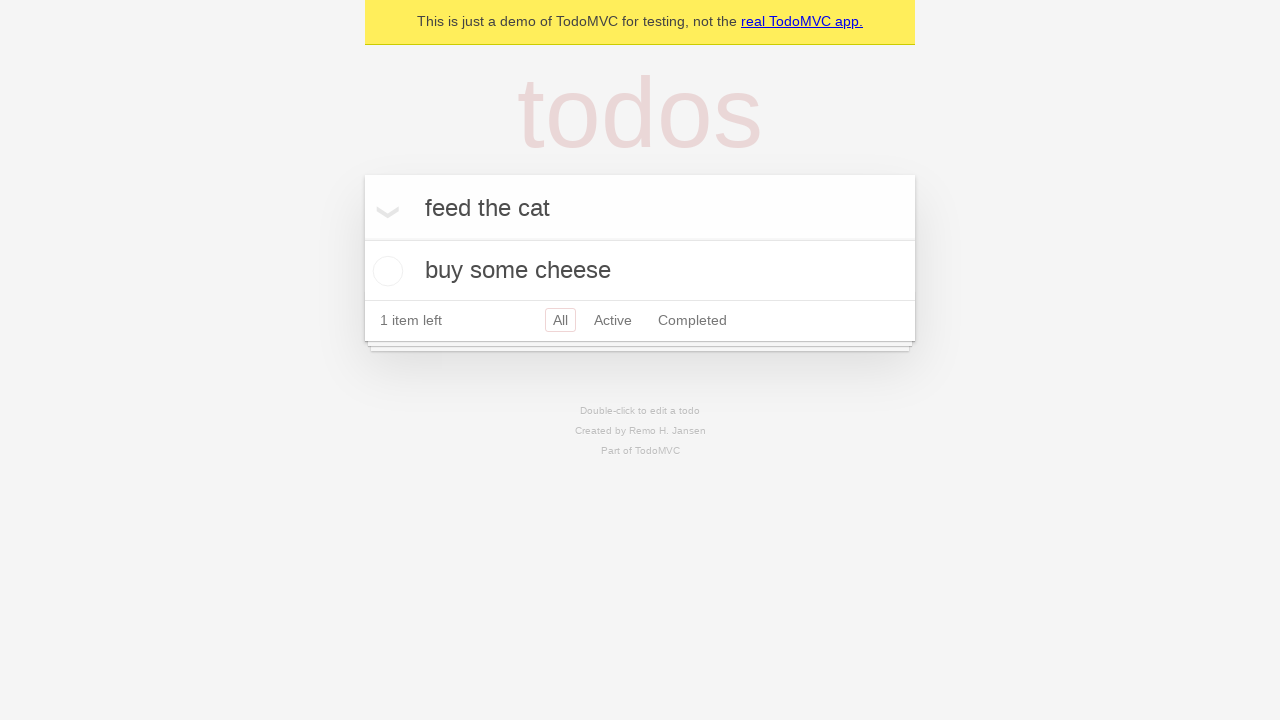

Pressed Enter to create todo 'feed the cat' on internal:attr=[placeholder="What needs to be done?"i]
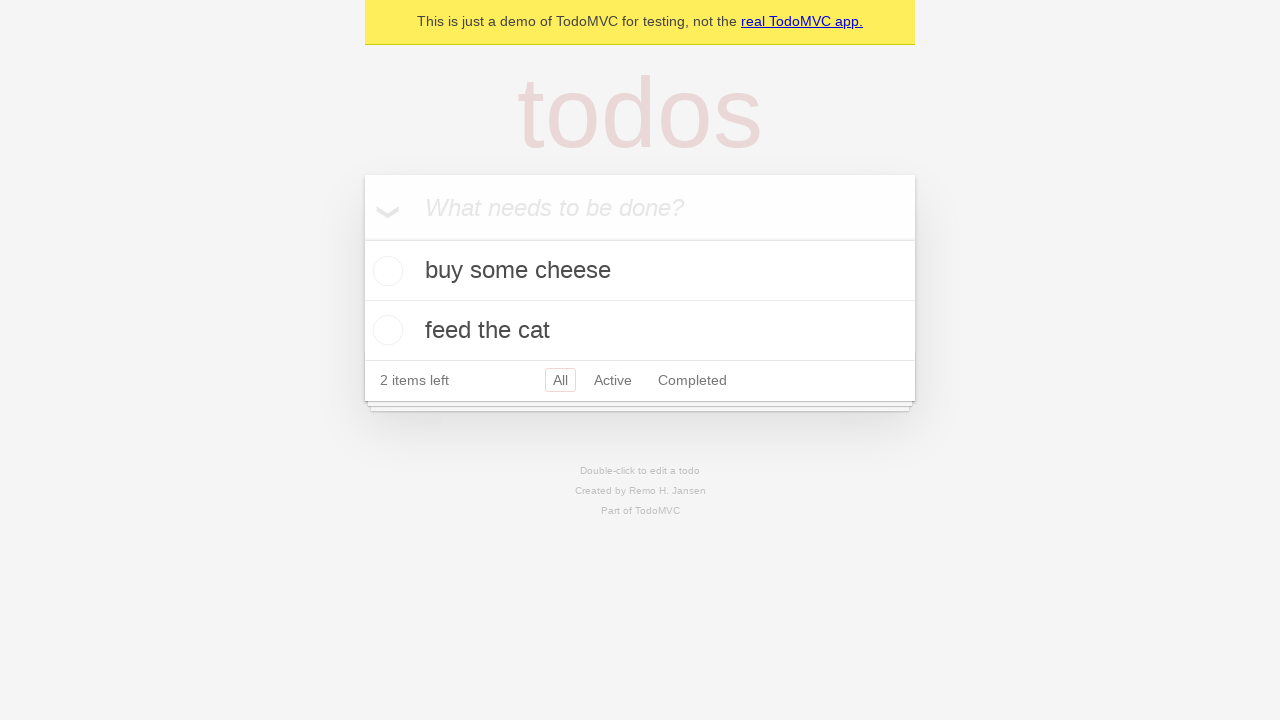

Filled new todo field with 'book a doctors appointment' on internal:attr=[placeholder="What needs to be done?"i]
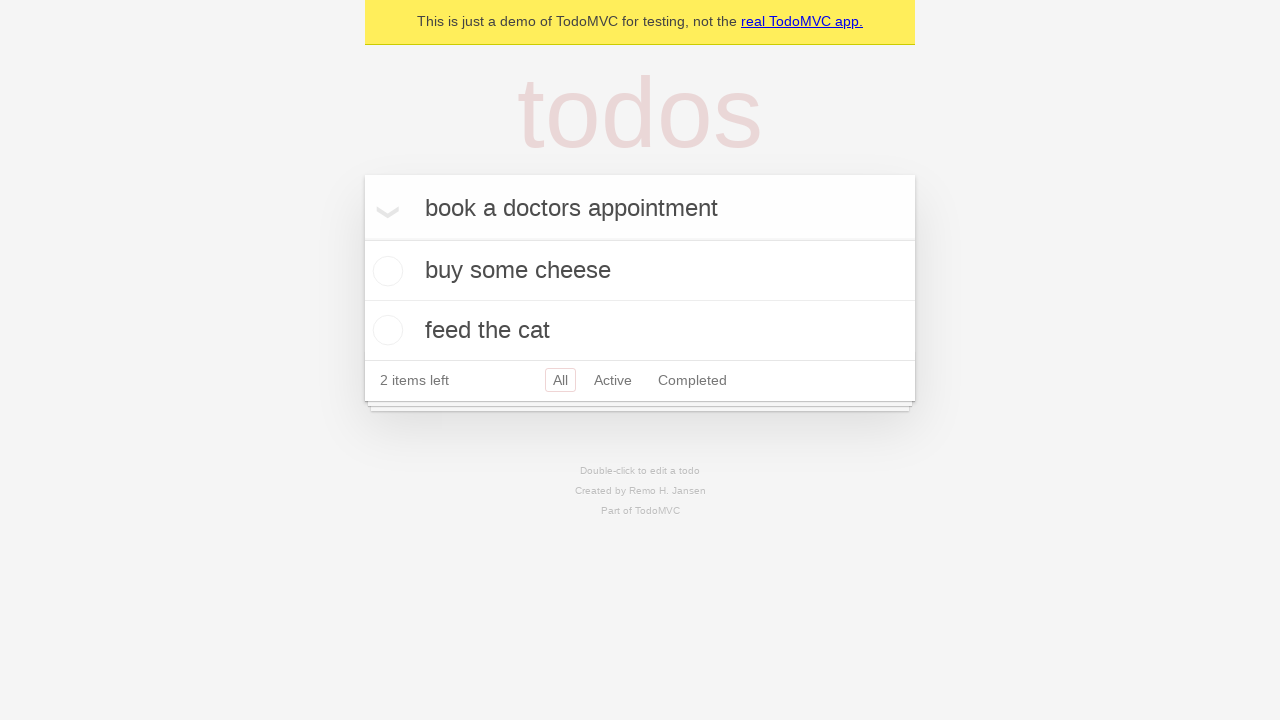

Pressed Enter to create todo 'book a doctors appointment' on internal:attr=[placeholder="What needs to be done?"i]
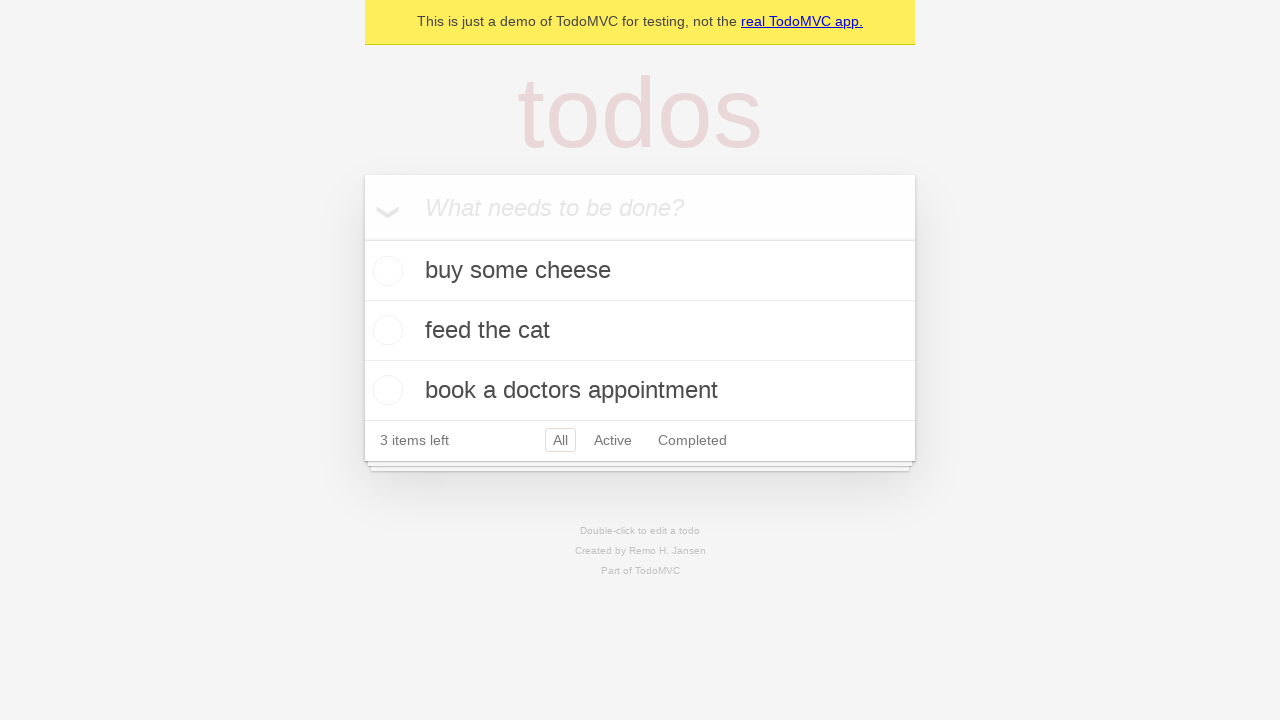

Waited for all 3 todo items to appear
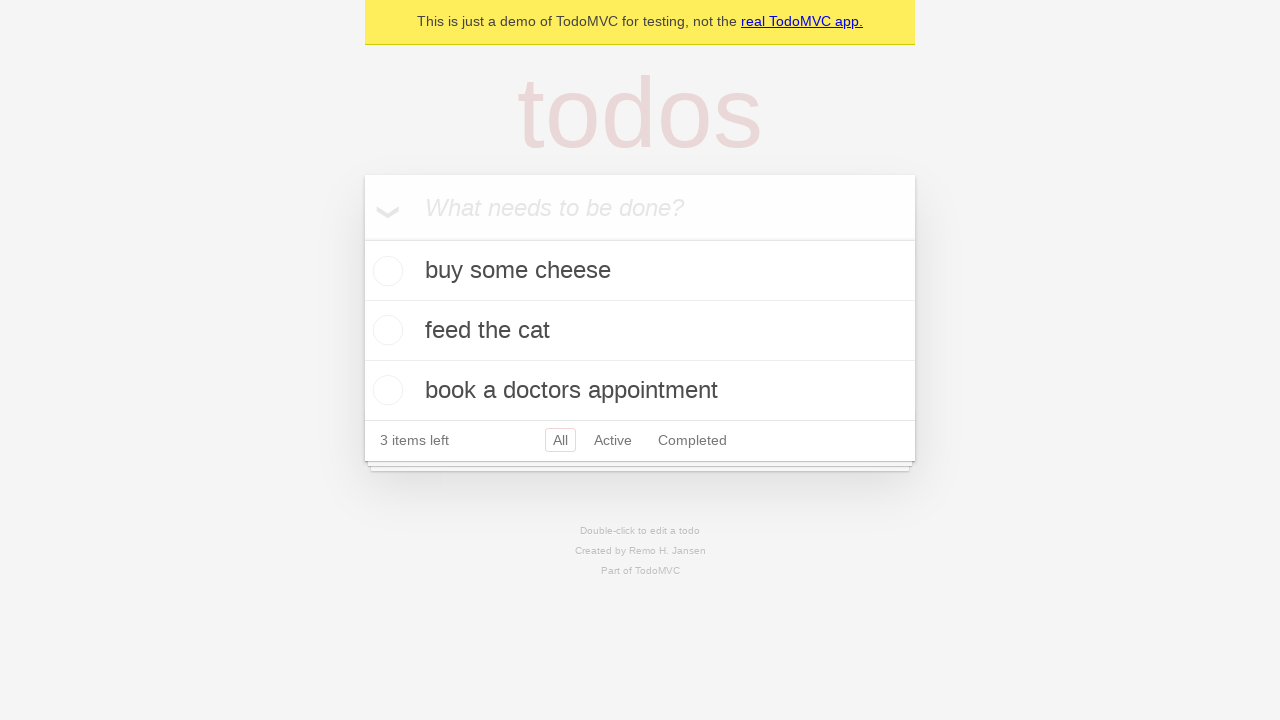

Double-clicked second todo item to enter edit mode at (640, 331) on internal:testid=[data-testid="todo-item"s] >> nth=1
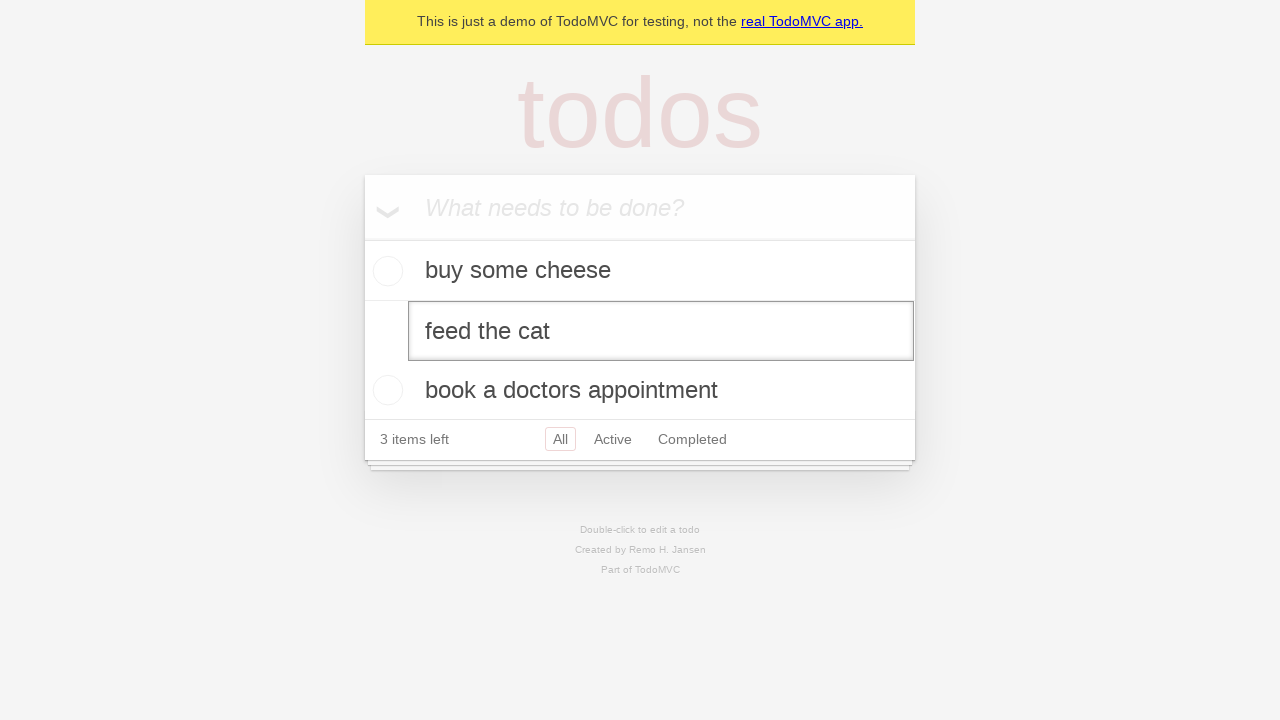

Filled edit field with new text 'buy some sausages' on internal:testid=[data-testid="todo-item"s] >> nth=1 >> internal:role=textbox[nam
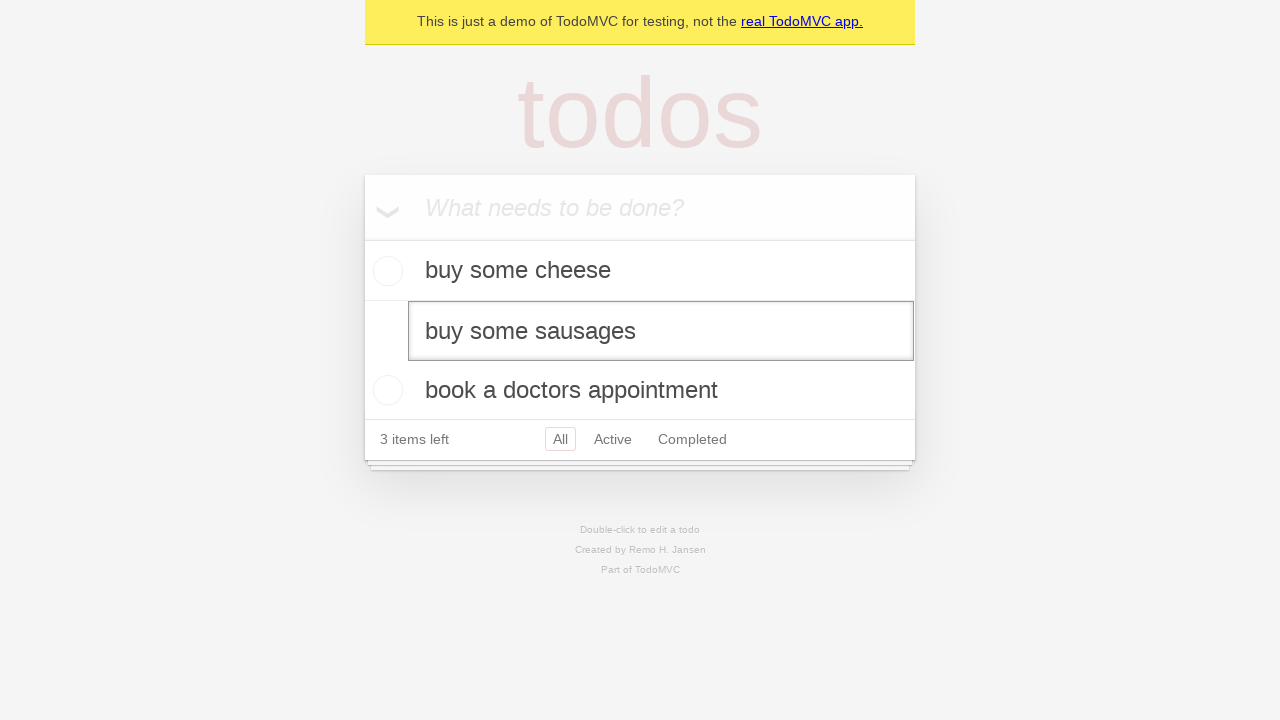

Dispatched blur event to save edit and exit edit mode
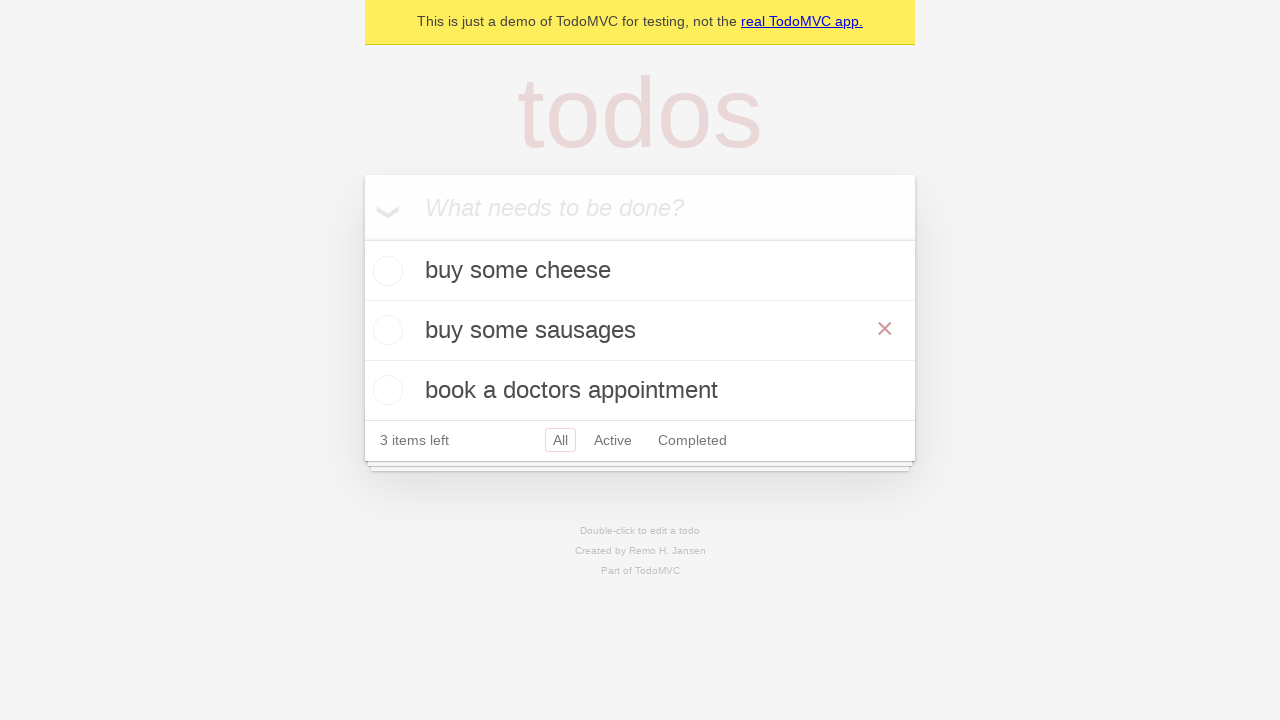

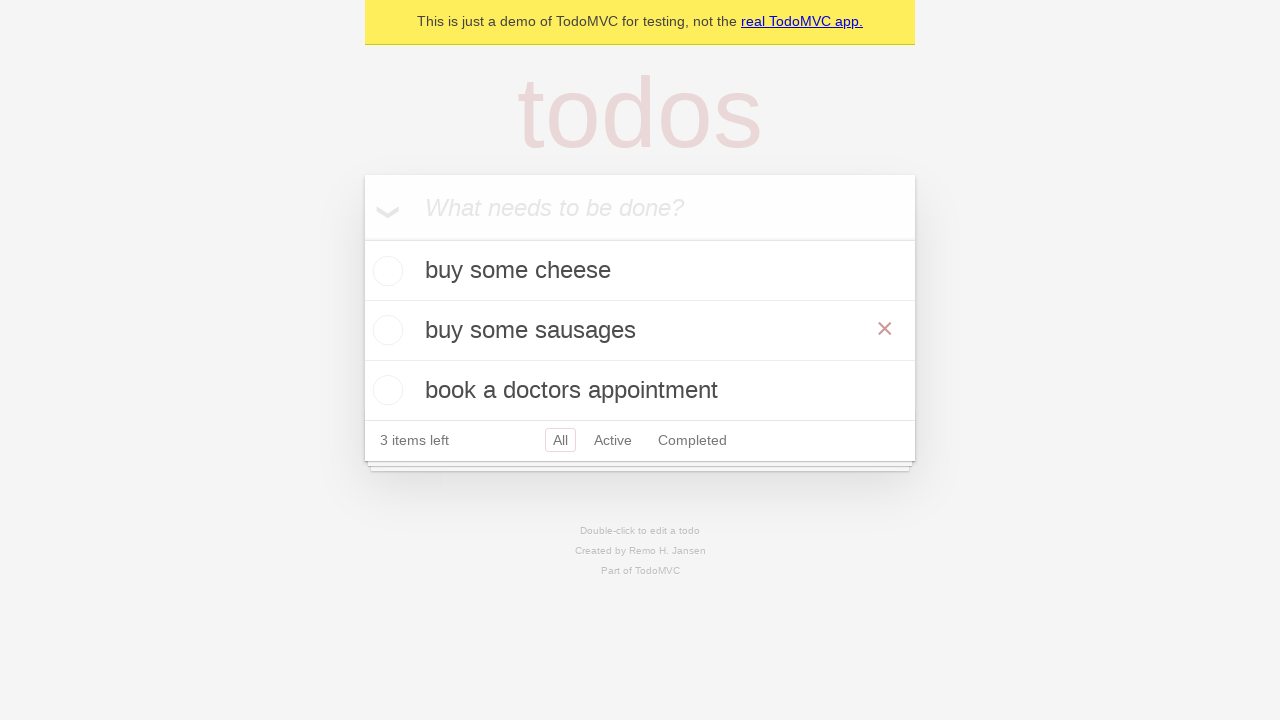